Tests various mouse click events (left click, double click, and right click) on an interactive element and verifies the active state changes

Starting URL: https://v1.training-support.net/selenium/input-events

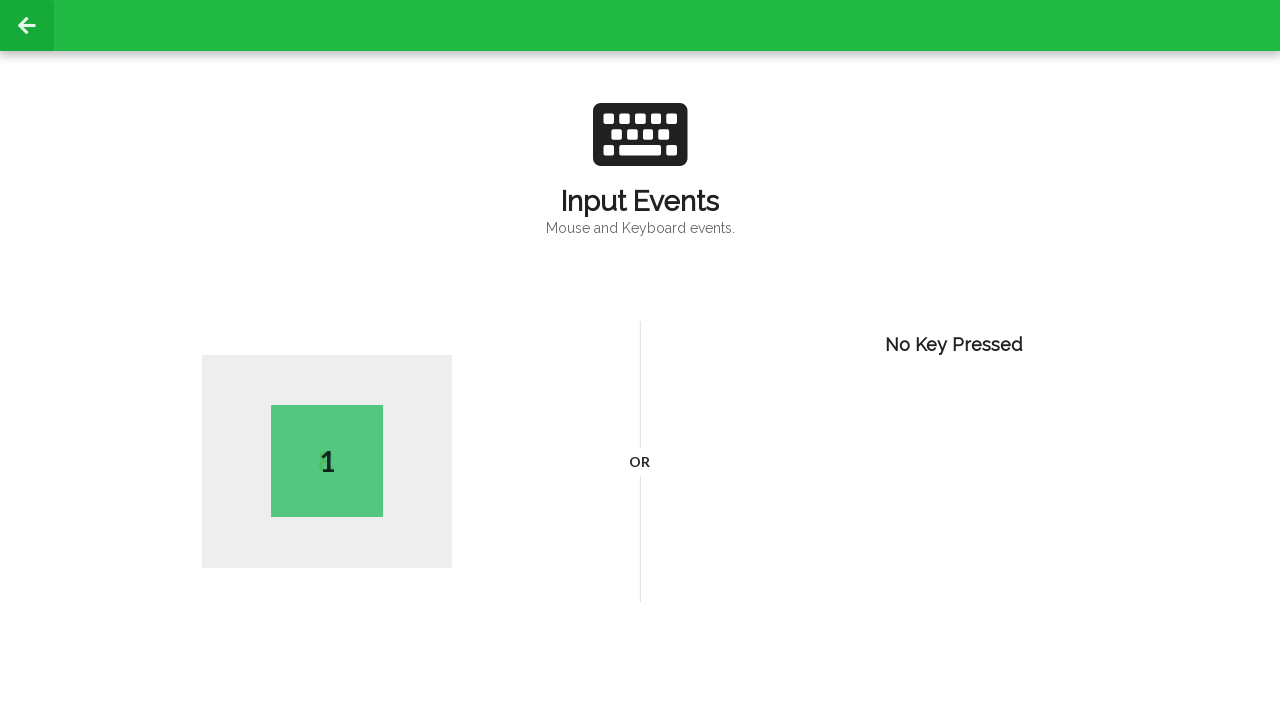

Performed left click on body element at (640, 360) on body
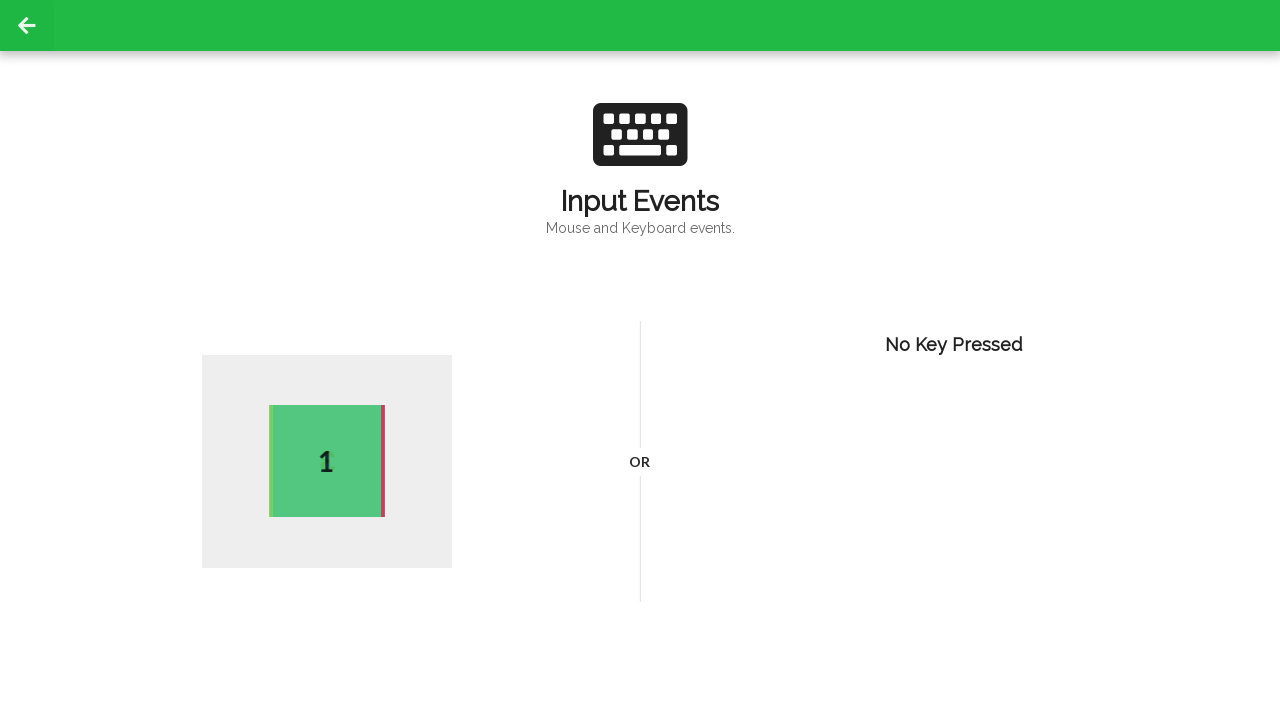

Verified active element appeared after left click
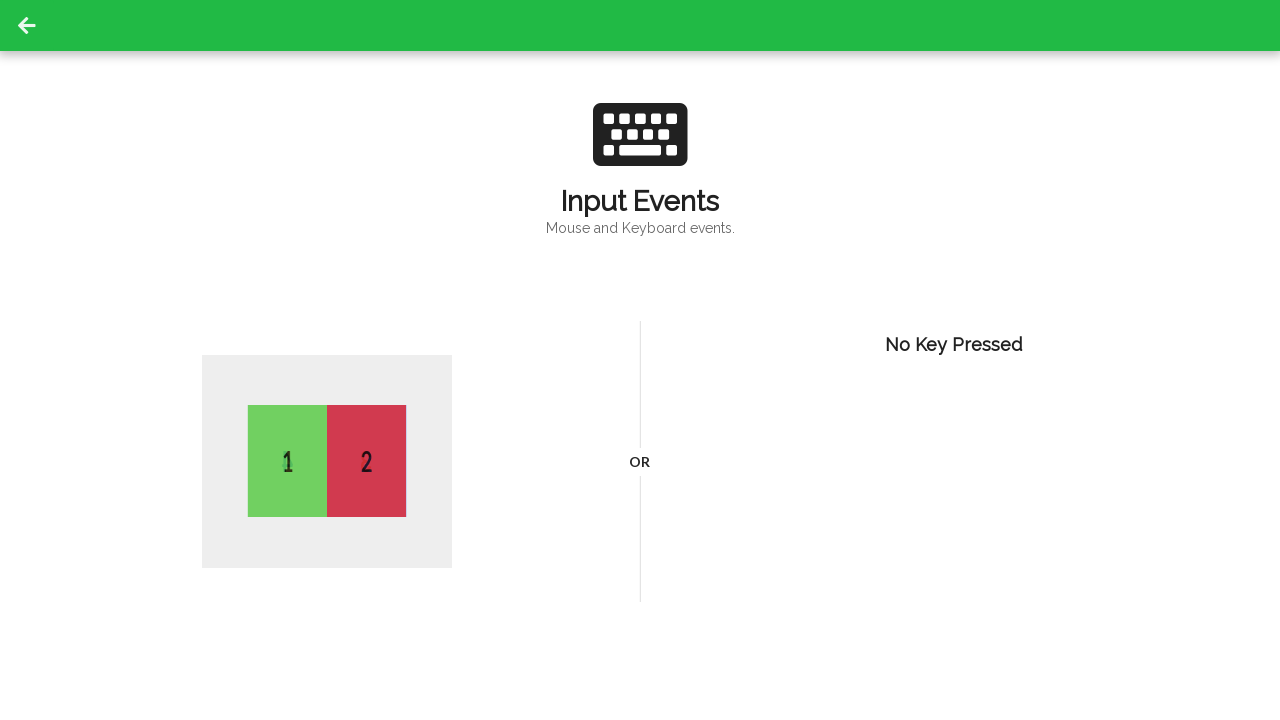

Performed double click on body element at (640, 360) on body
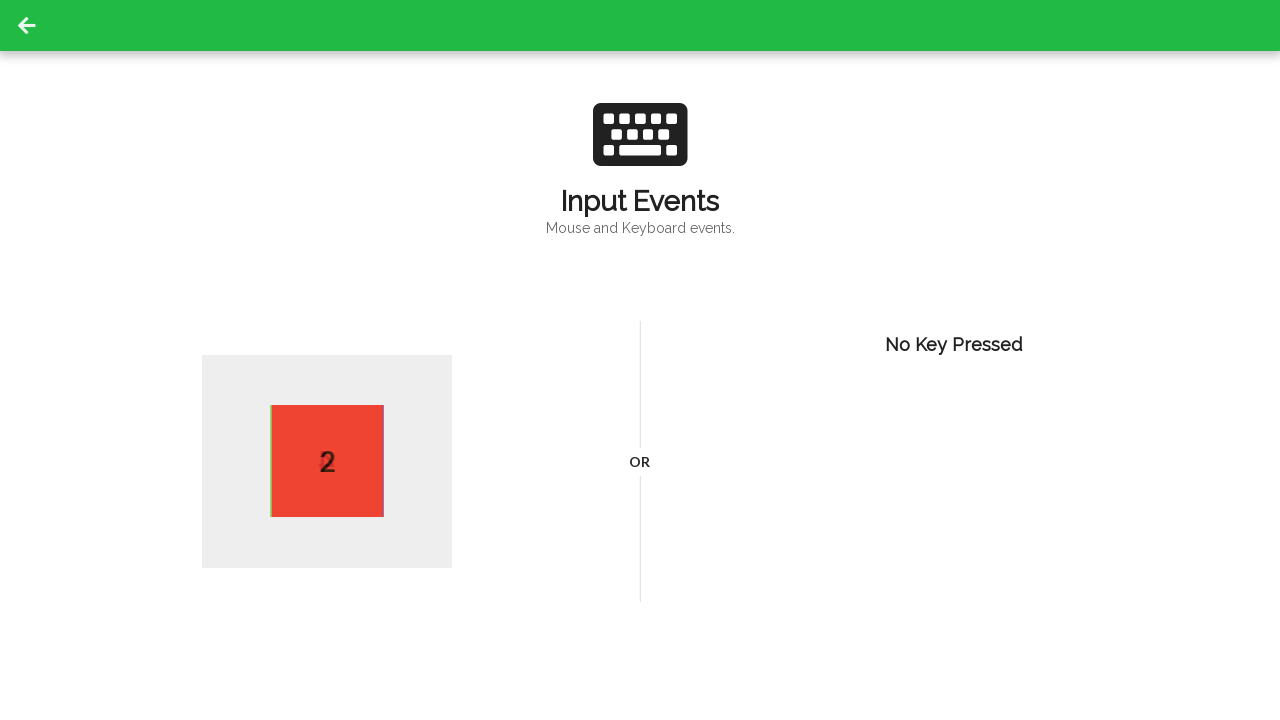

Verified active element state after double click
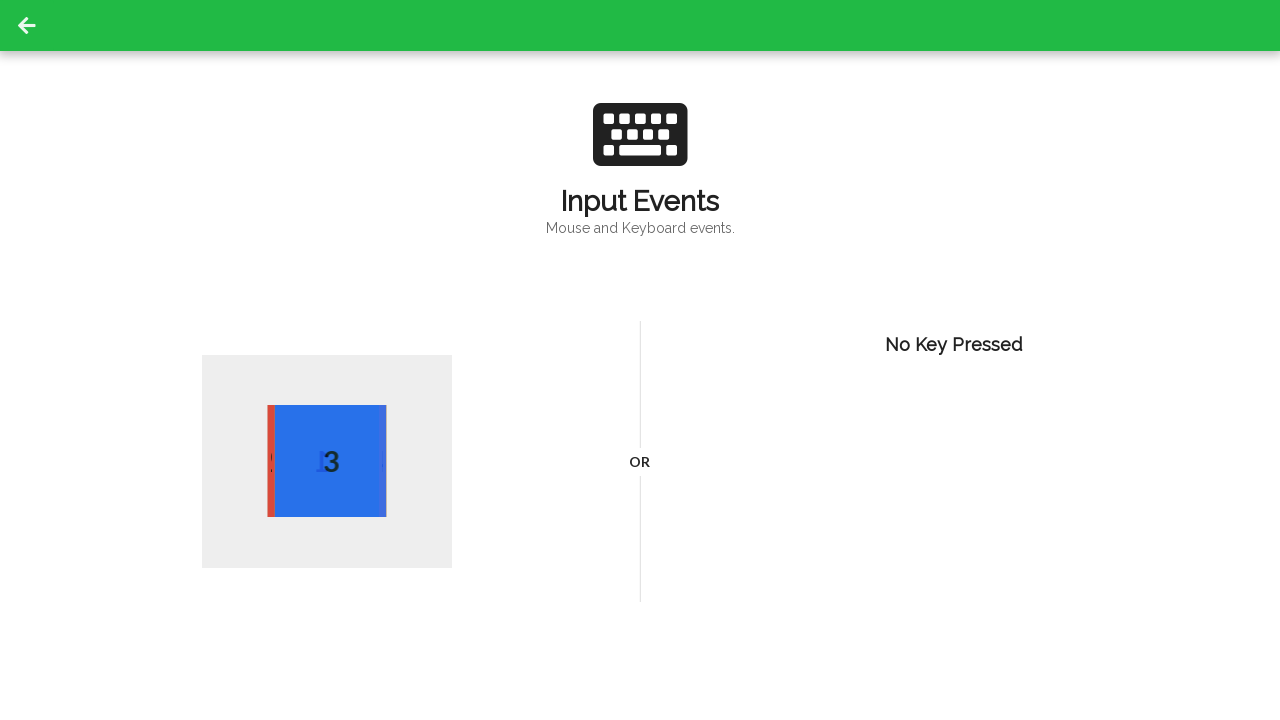

Performed right click (context click) on body element at (640, 360) on body
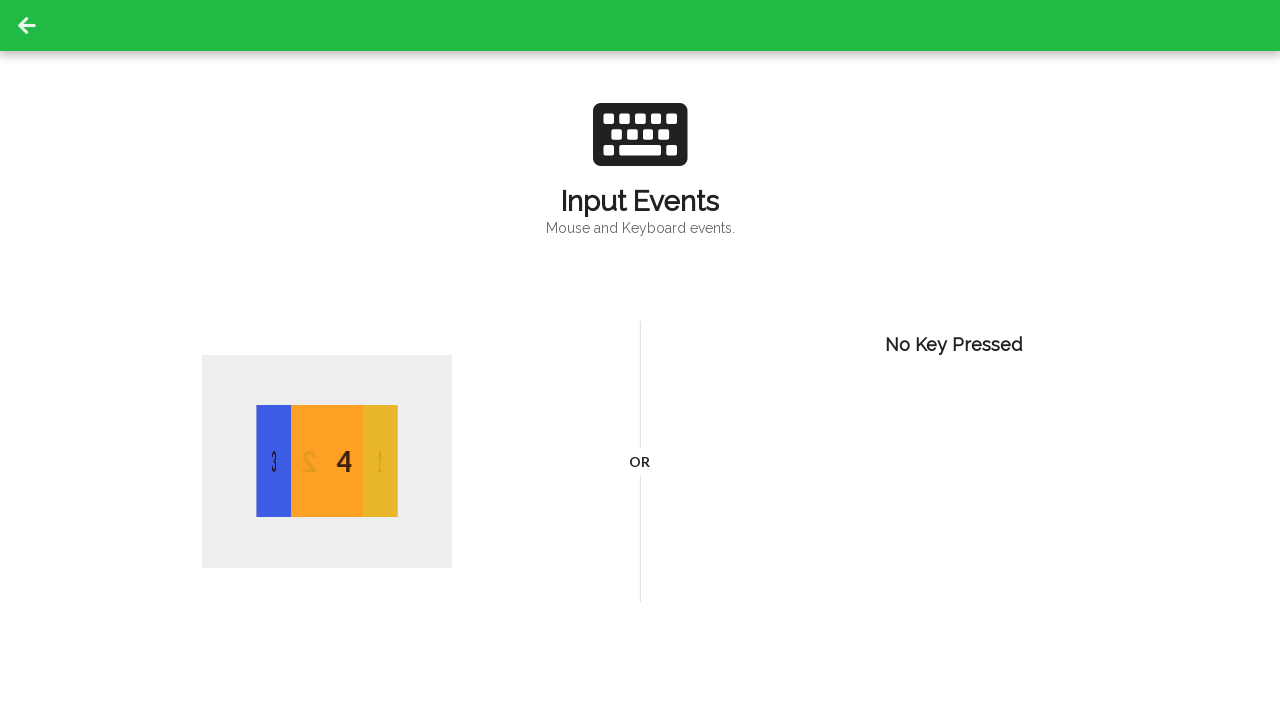

Verified active element state after right click
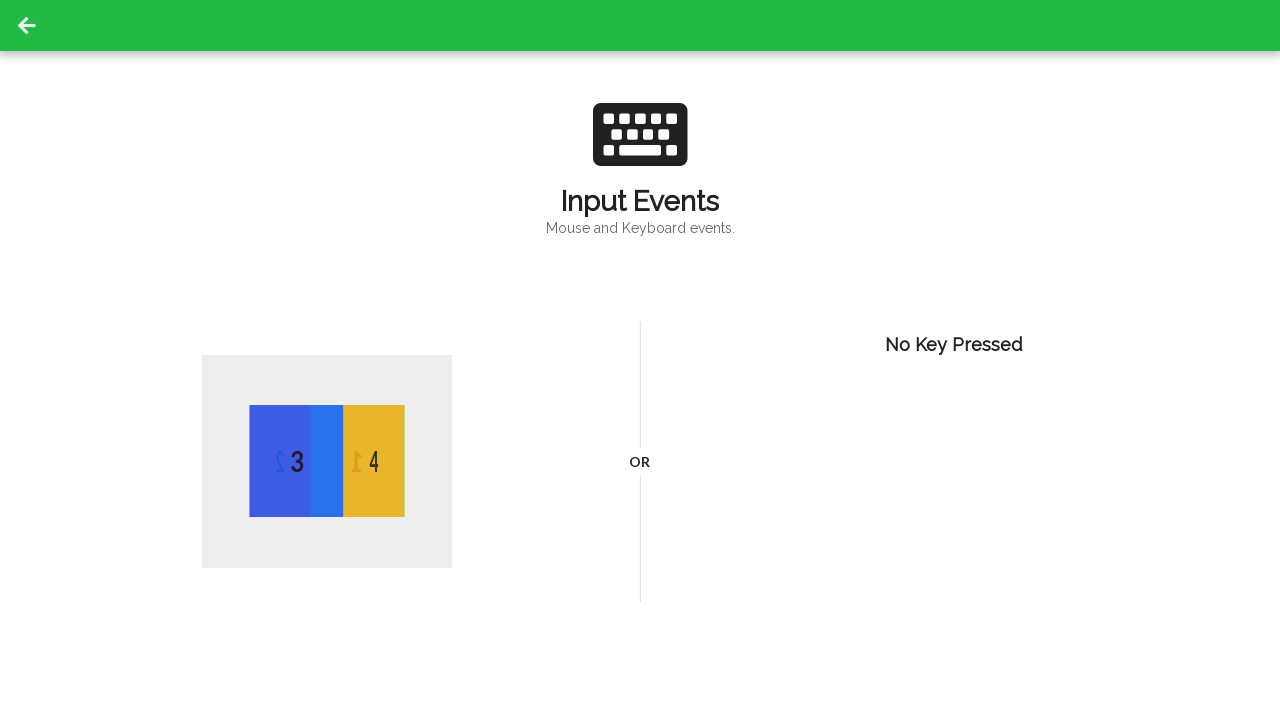

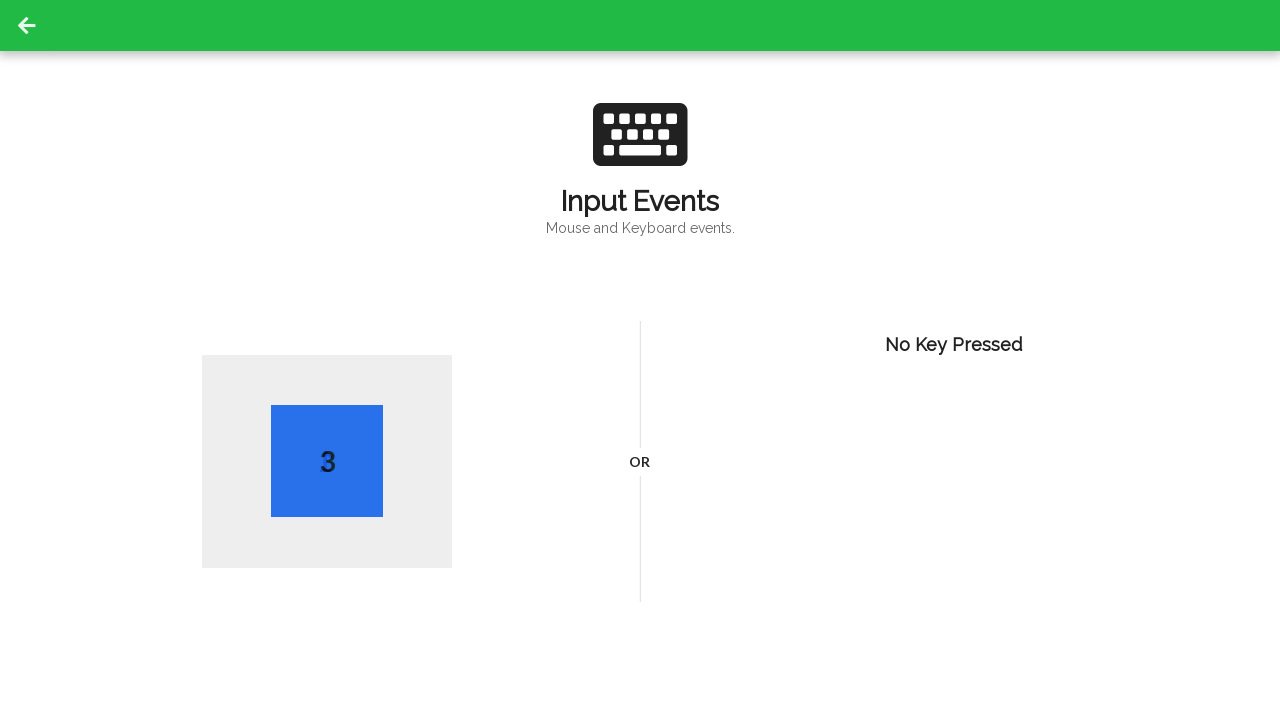